Tests button enabled states on a practice automation page by checking if buttons are enabled and clicking them if so. It interacts with two buttons (btn_four and btn_one) to verify their enabled/disabled states.

Starting URL: https://www.automationtesting.co.uk/buttons.html

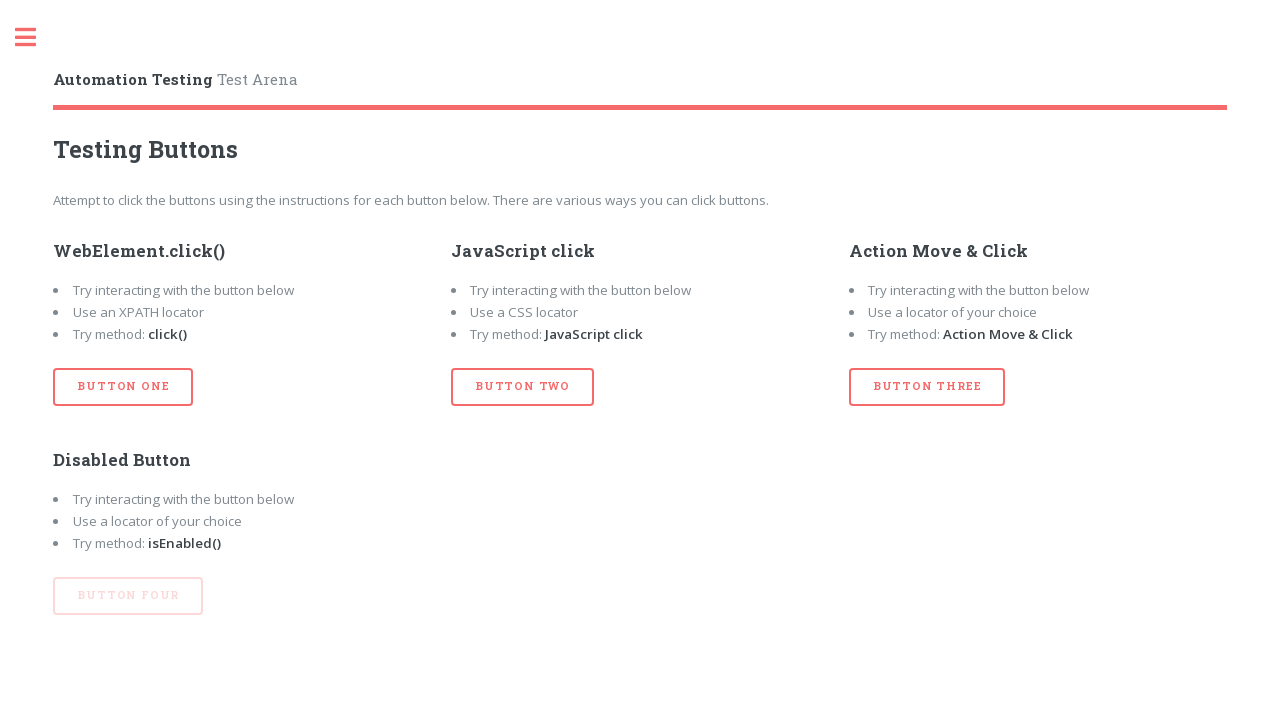

Located button four element
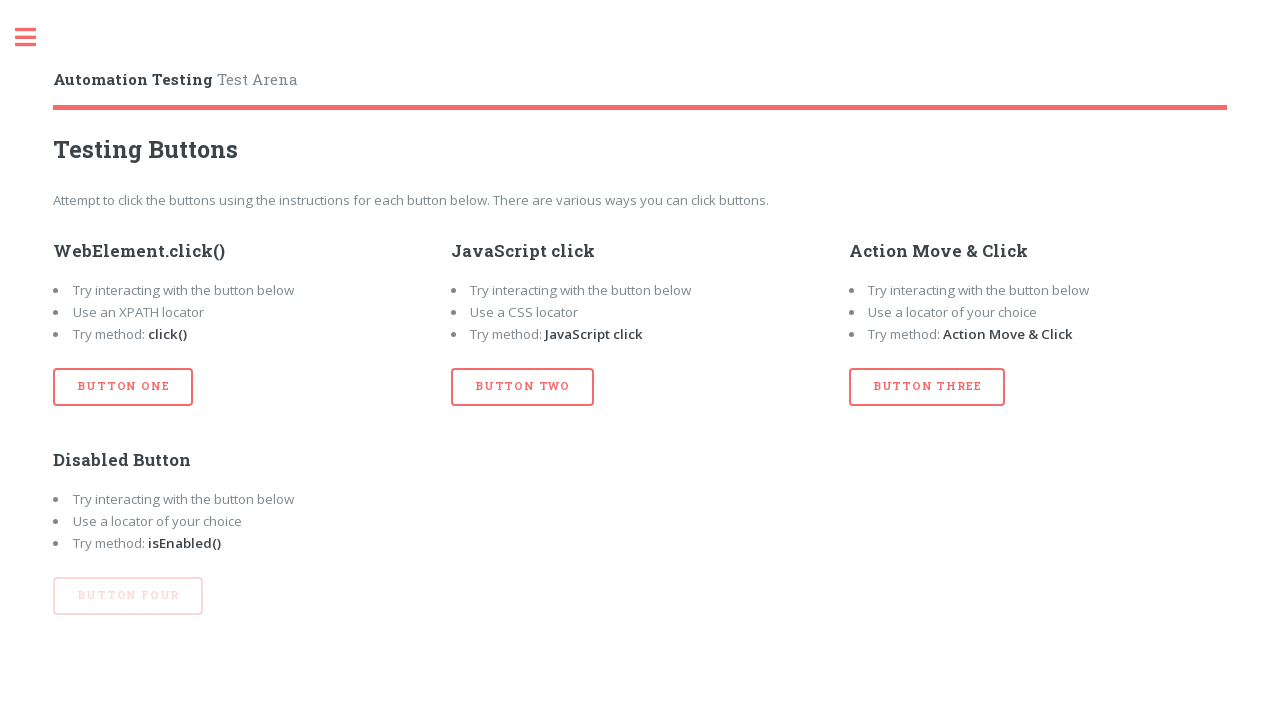

Button four is disabled, skipped click
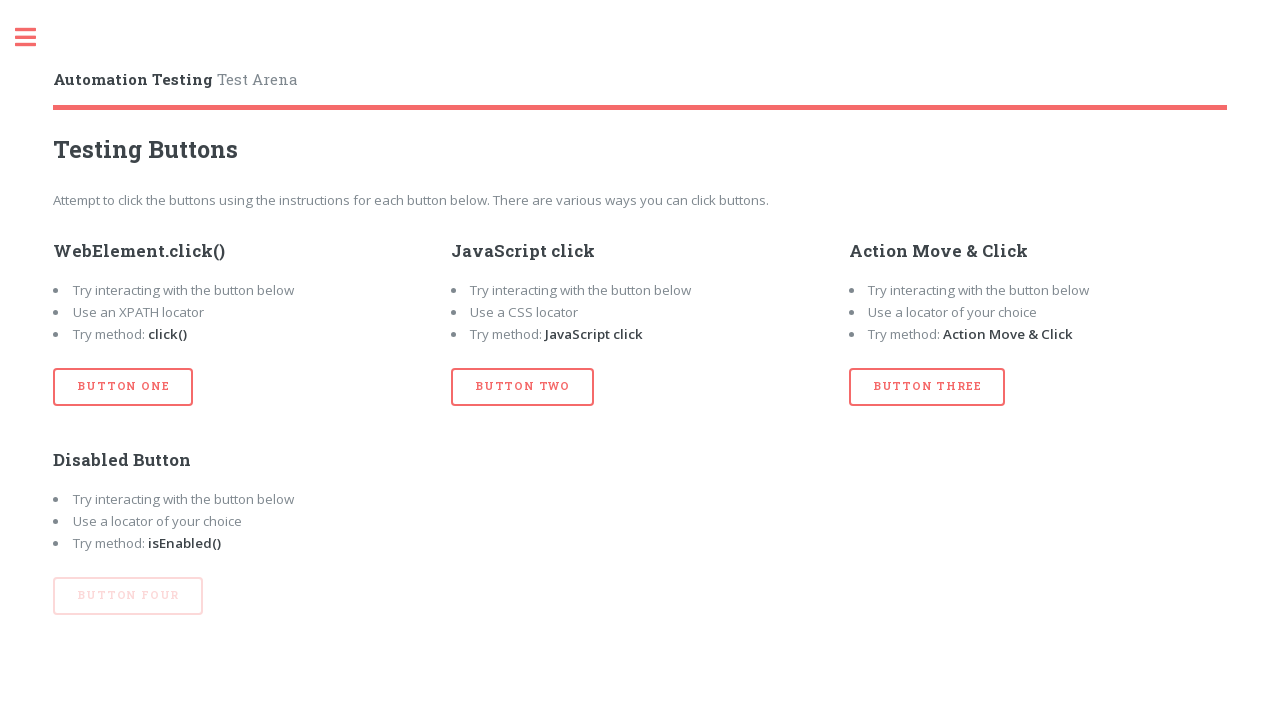

Located button one element
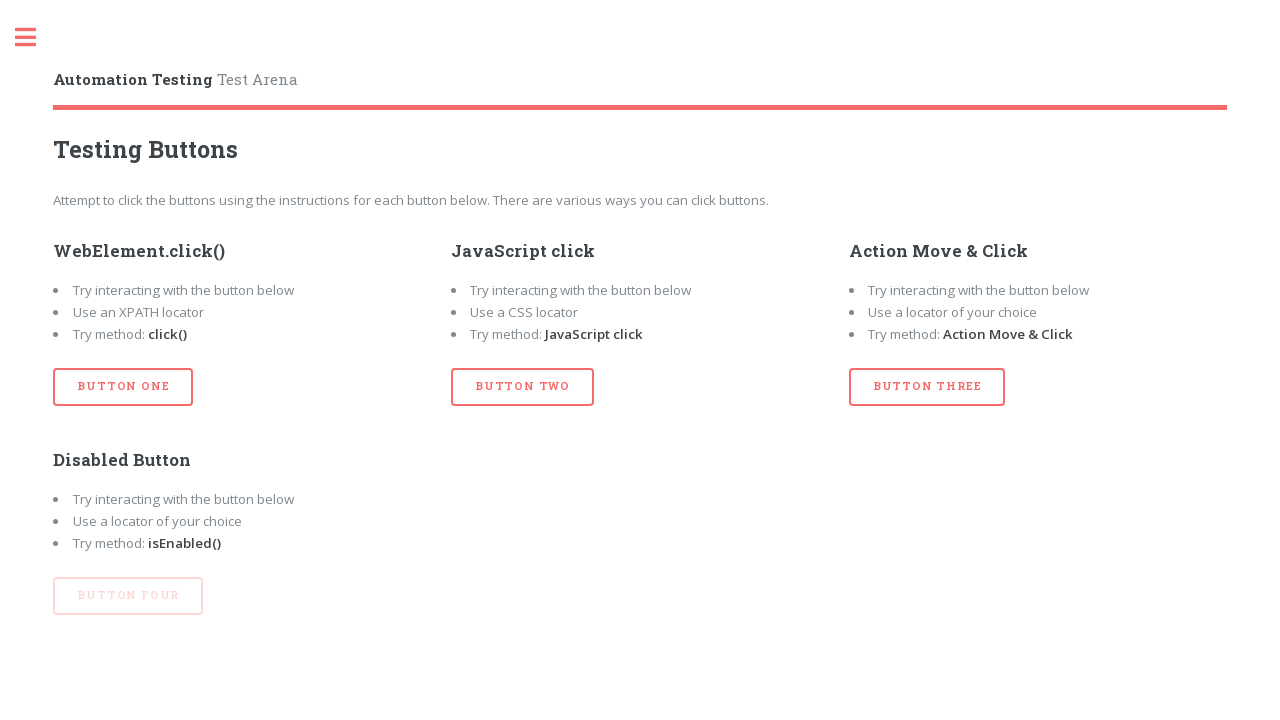

Verified button one is enabled
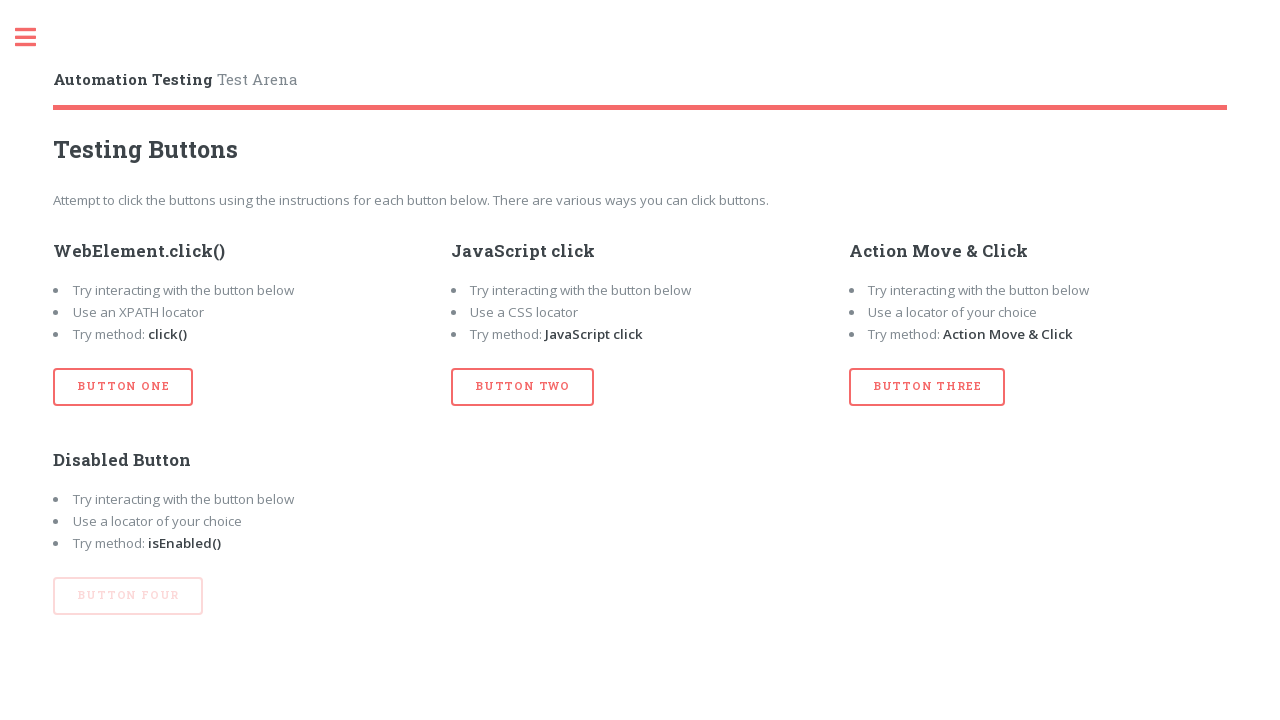

Clicked button one at (123, 387) on #btn_one
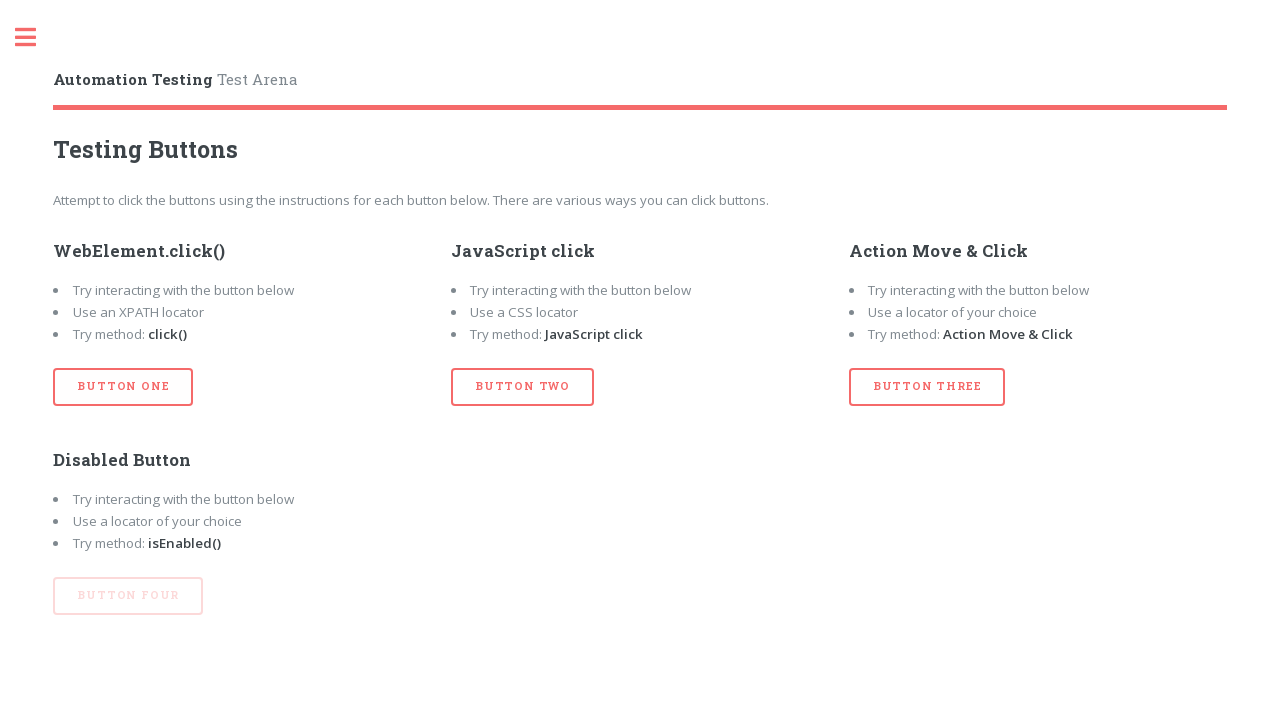

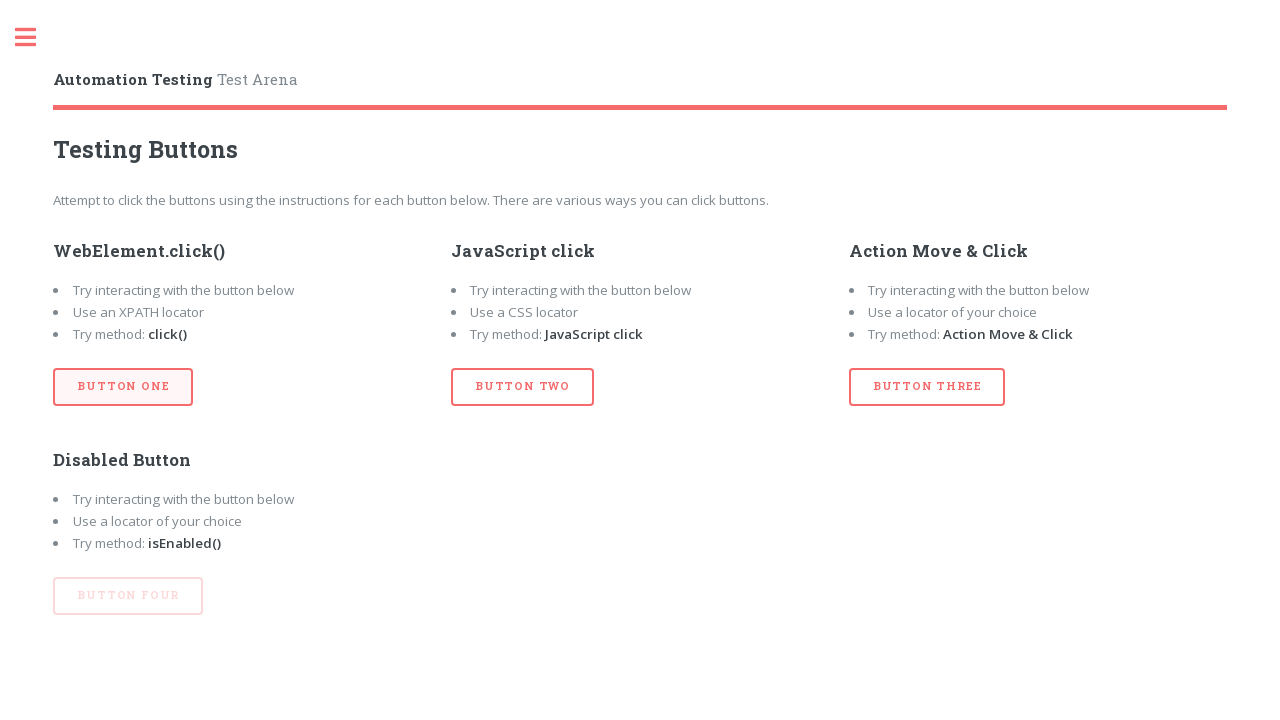